Tests a web form by filling a text input field with "Selenium" and verifying the input element is enabled. This is a basic form interaction test on the Selenium demo page.

Starting URL: https://www.selenium.dev/selenium/web/web-form.html

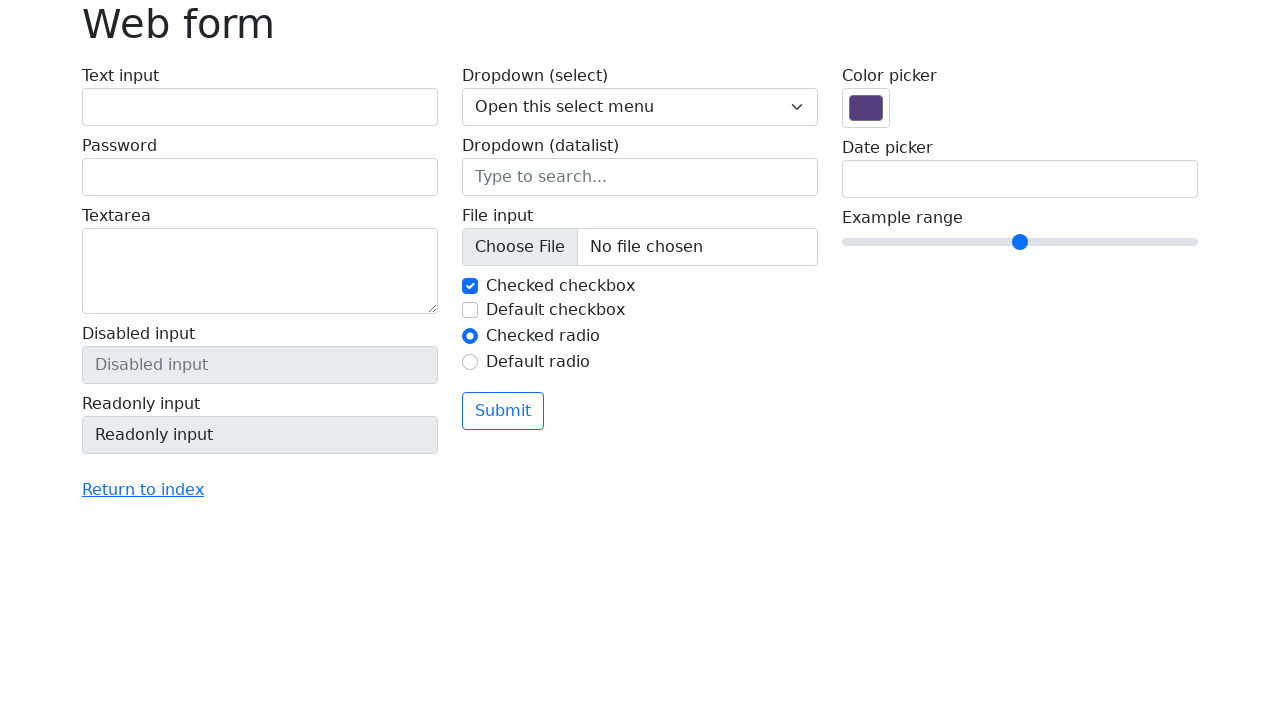

Filled text input field with 'Selenium' on input[name='my-text']
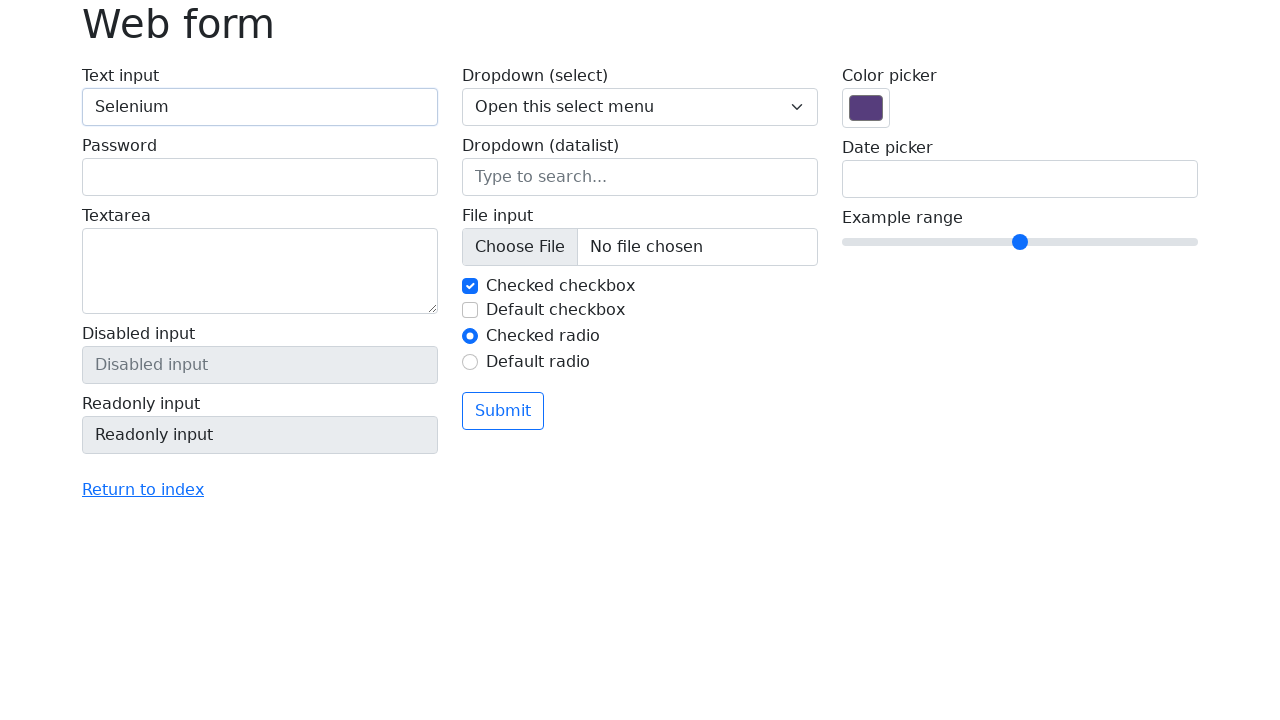

Located text input field by name 'my-text'
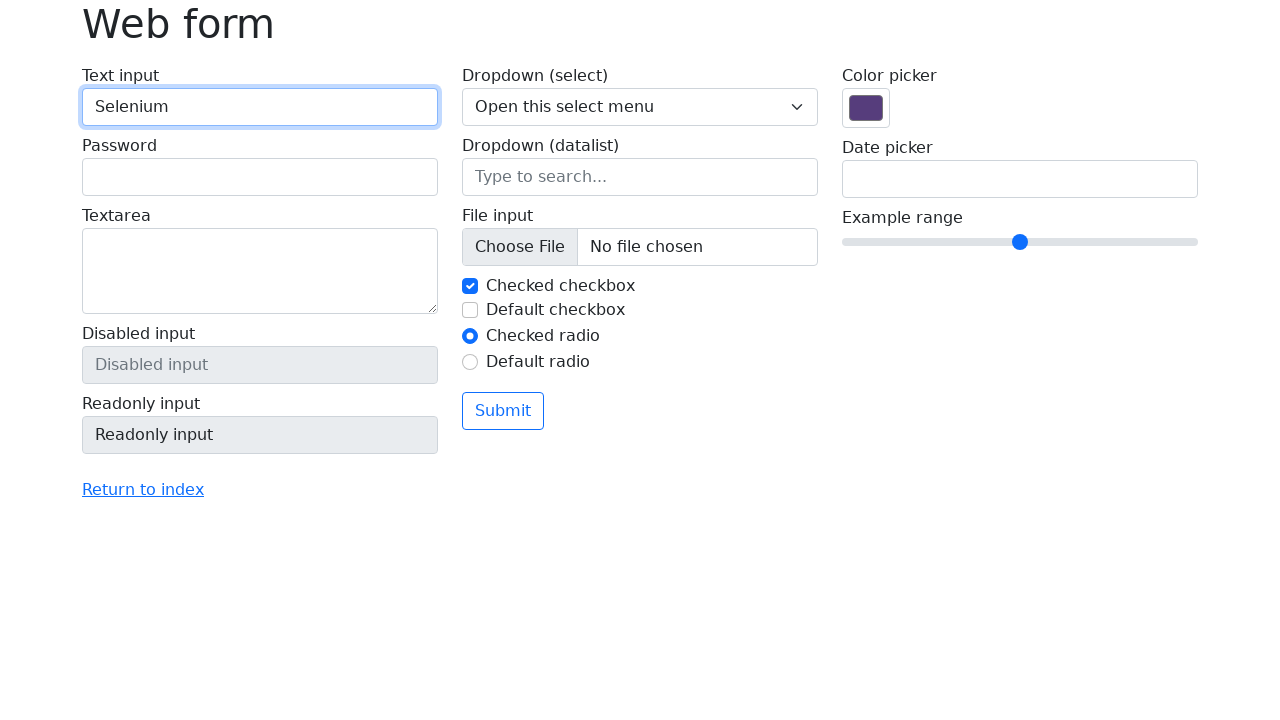

Verified text input field is enabled
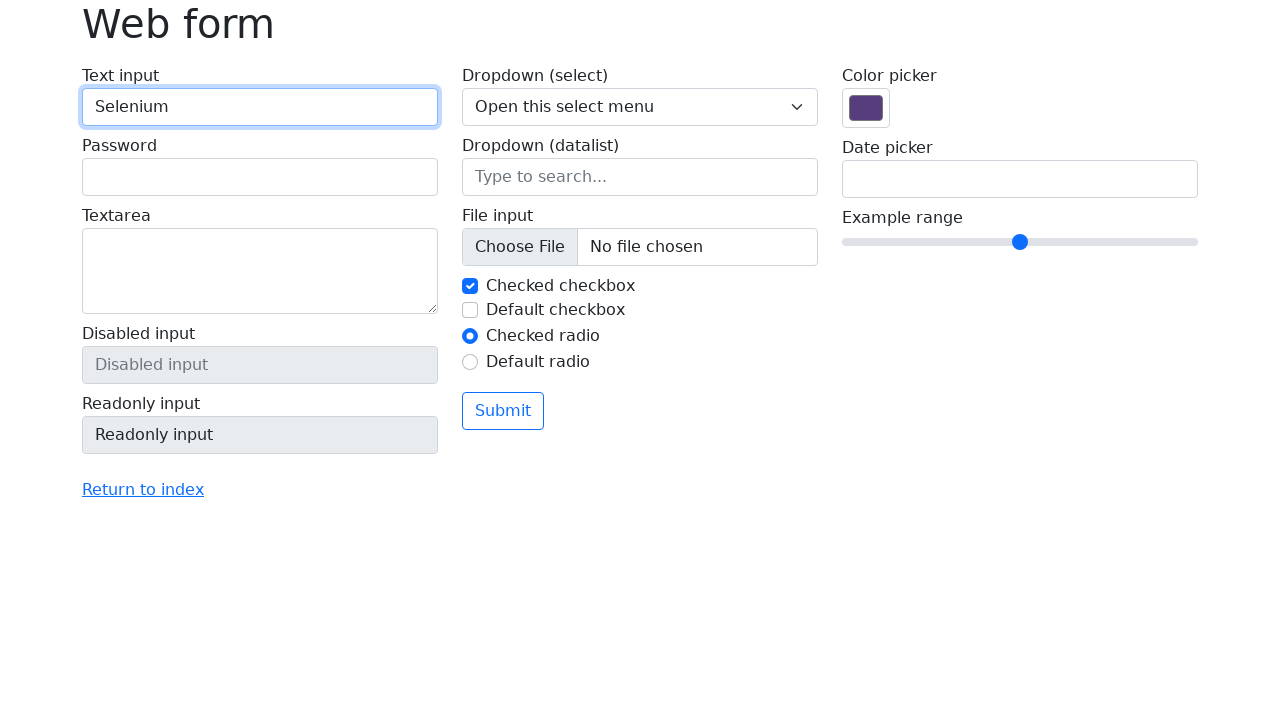

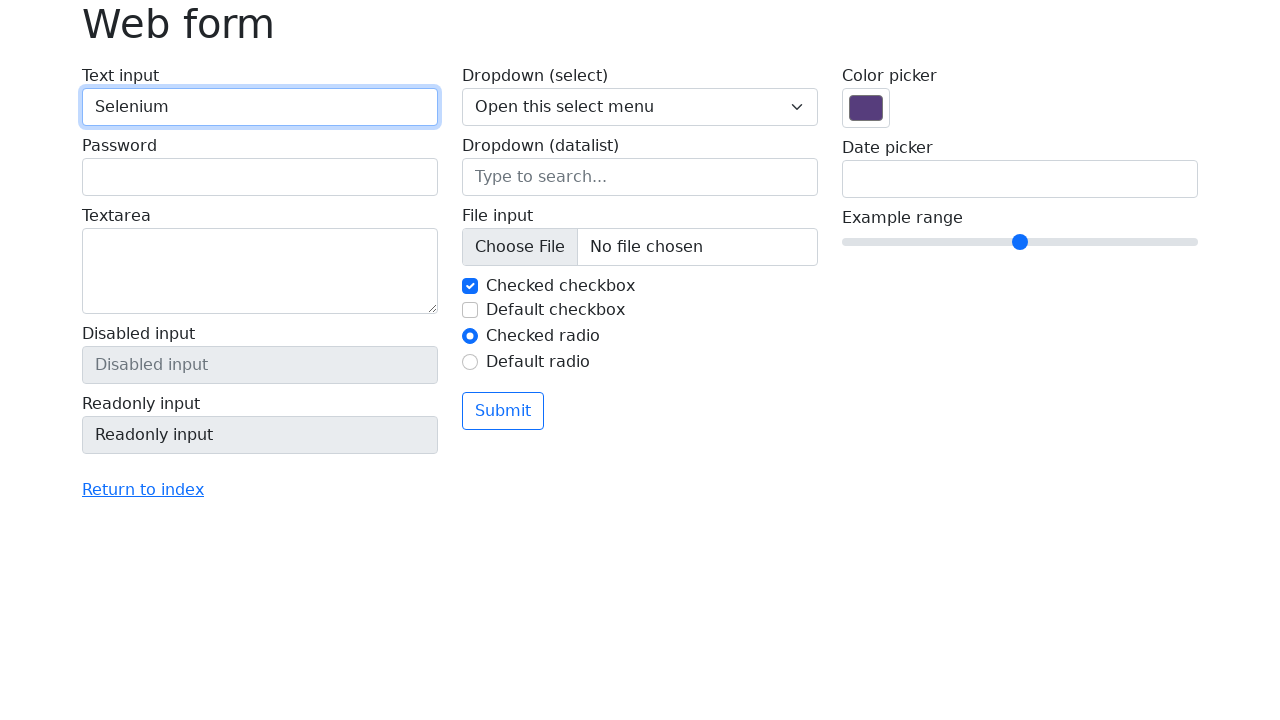